Tests the search functionality on the CFE (Mexican Federal Electricity Commission) tender portal by entering a procedure number prefix and verifying that search results are displayed in a table.

Starting URL: https://msc.cfe.mx/Aplicaciones/NCFE/Concursos/

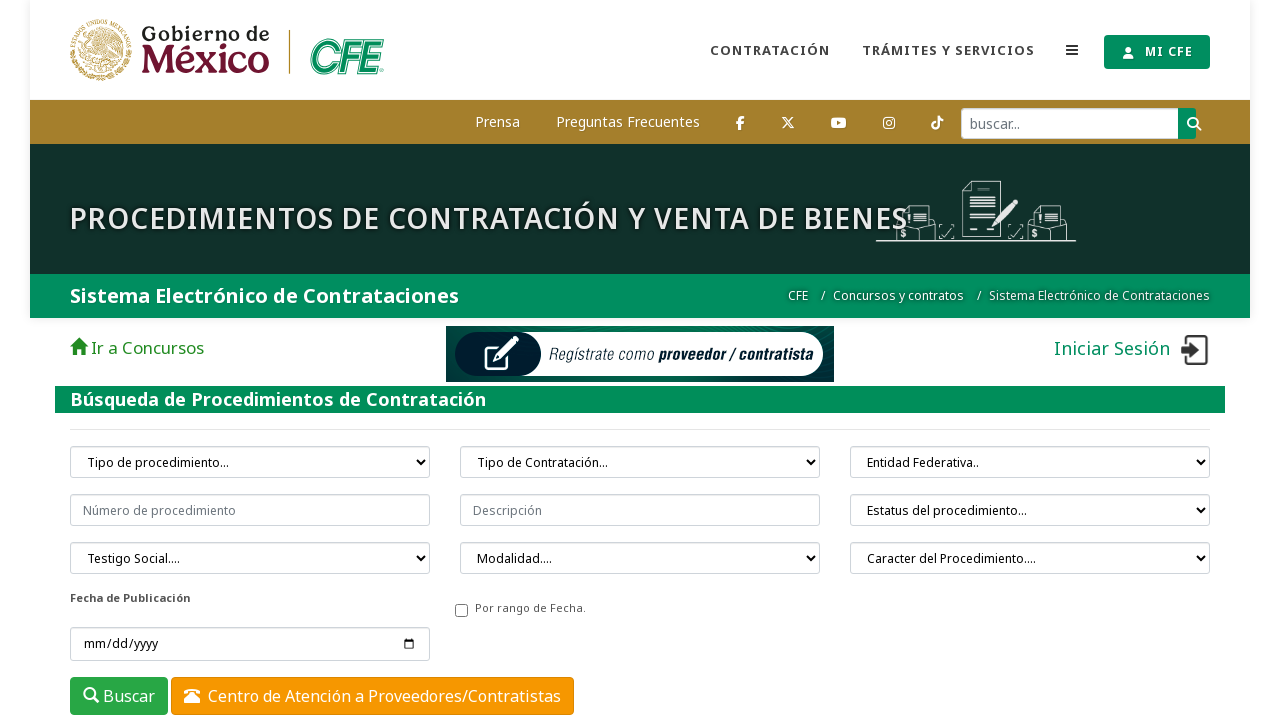

Waited for and located the procedure number search field
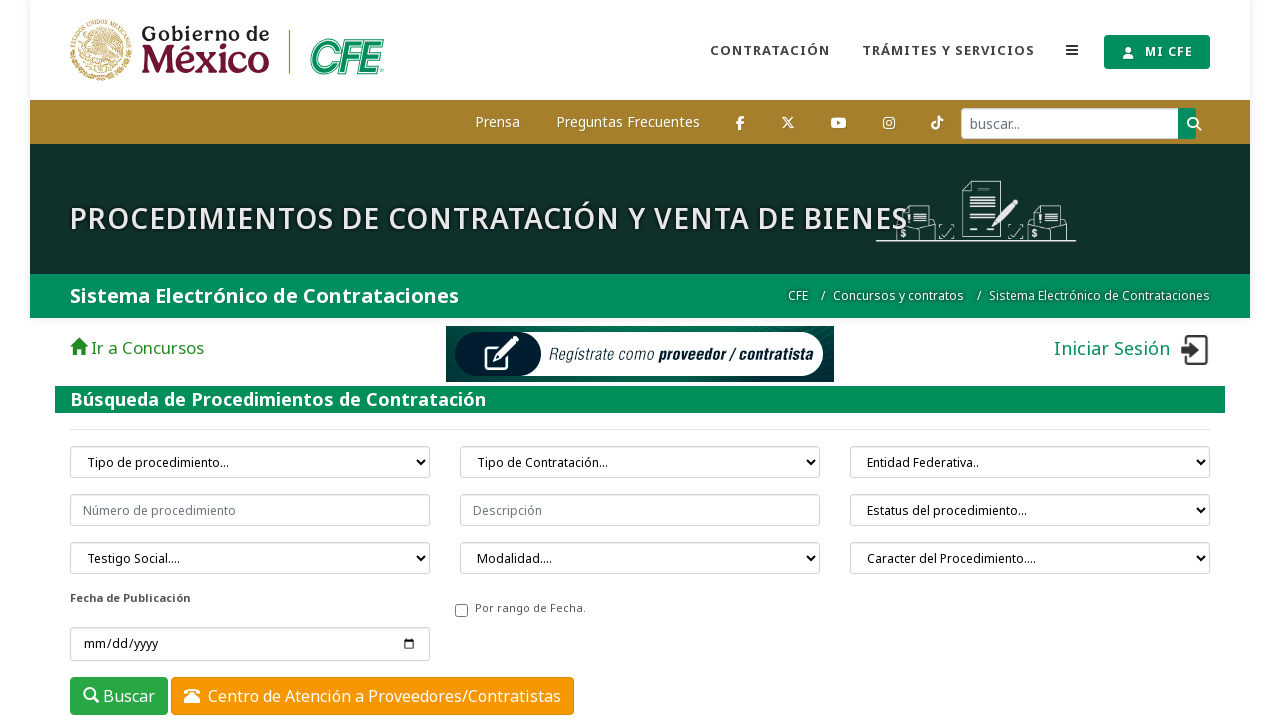

Filled search field with procedure number prefix 'CFE-0201'
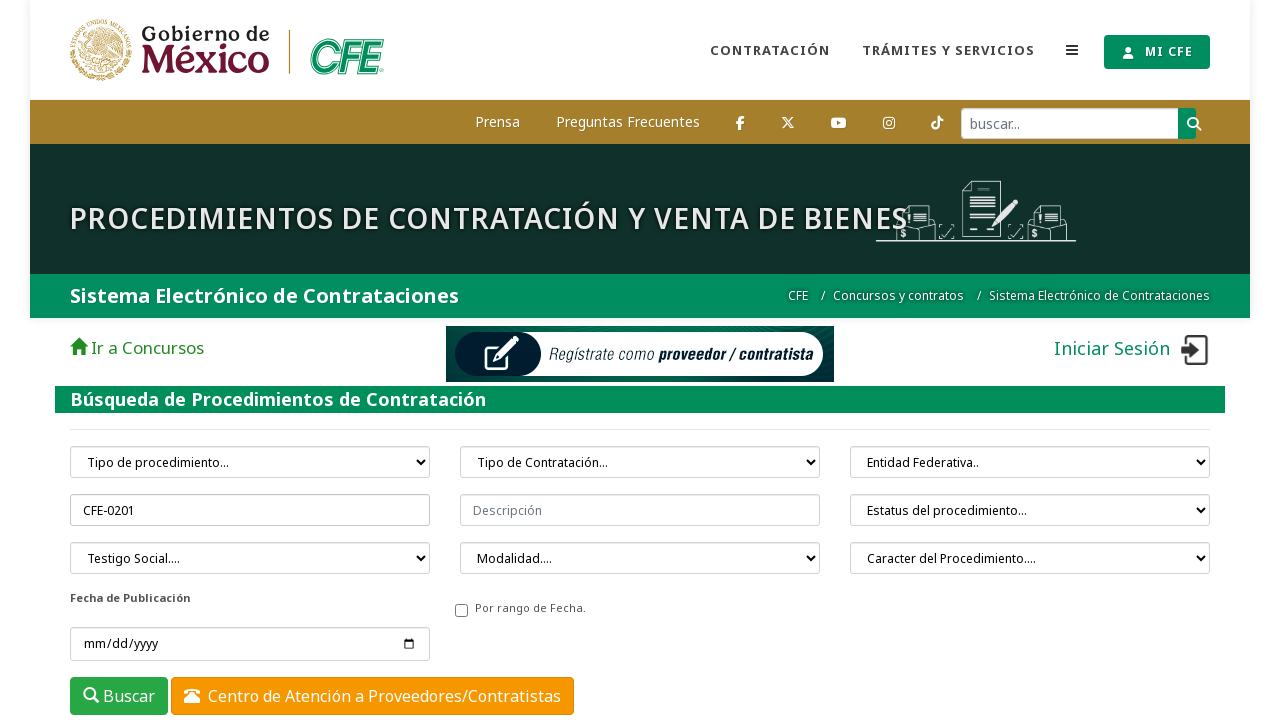

Clicked the green search button at (119, 696) on button.btn.btn-success
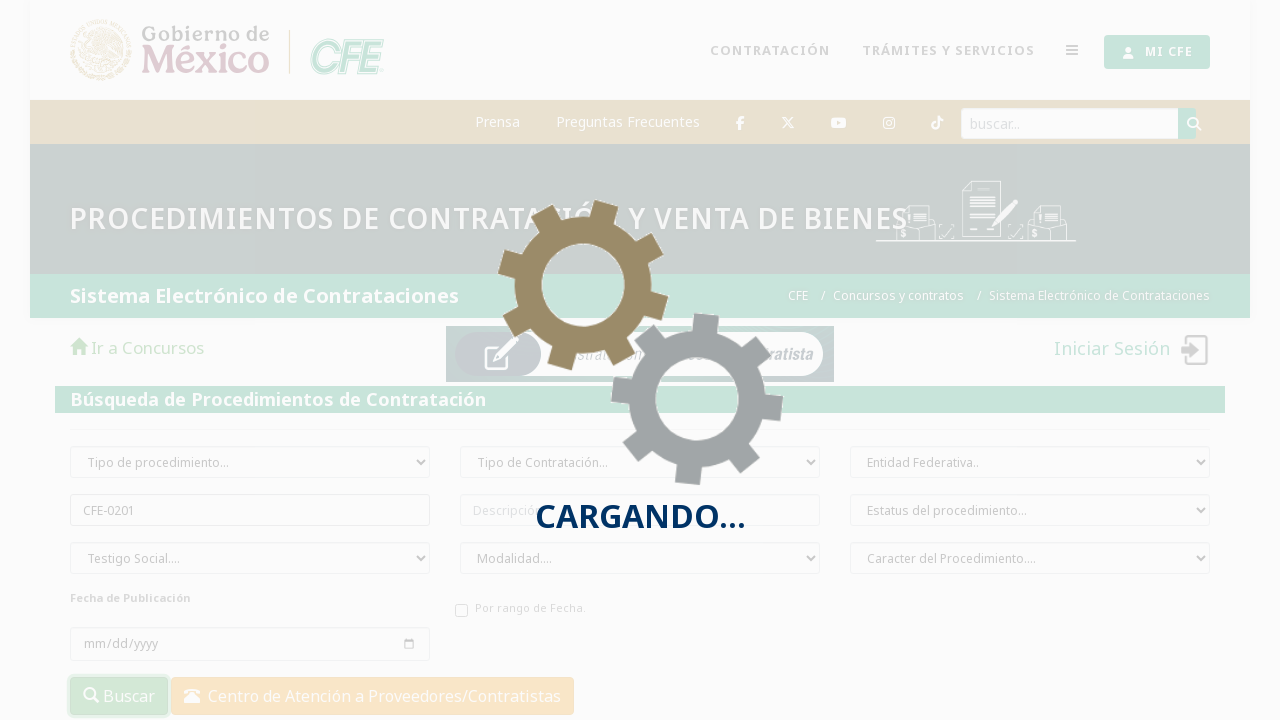

Waited for search results table with data rows to load
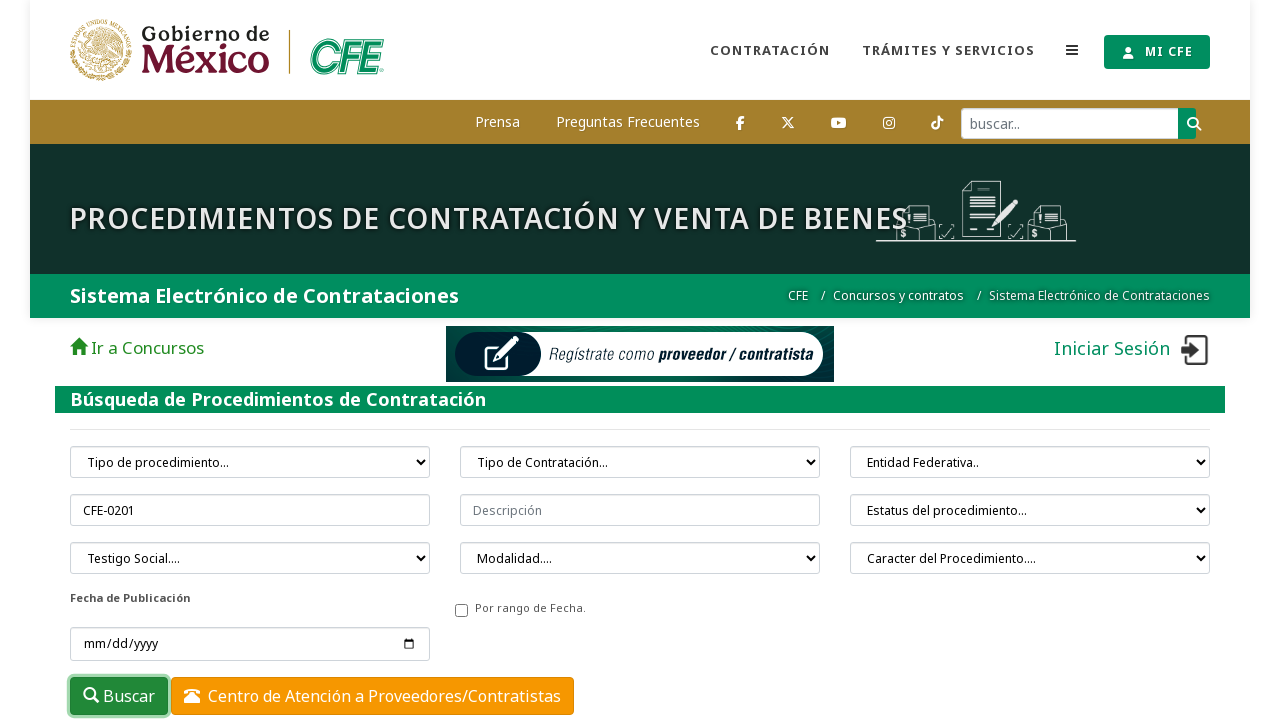

Located table rows containing search results
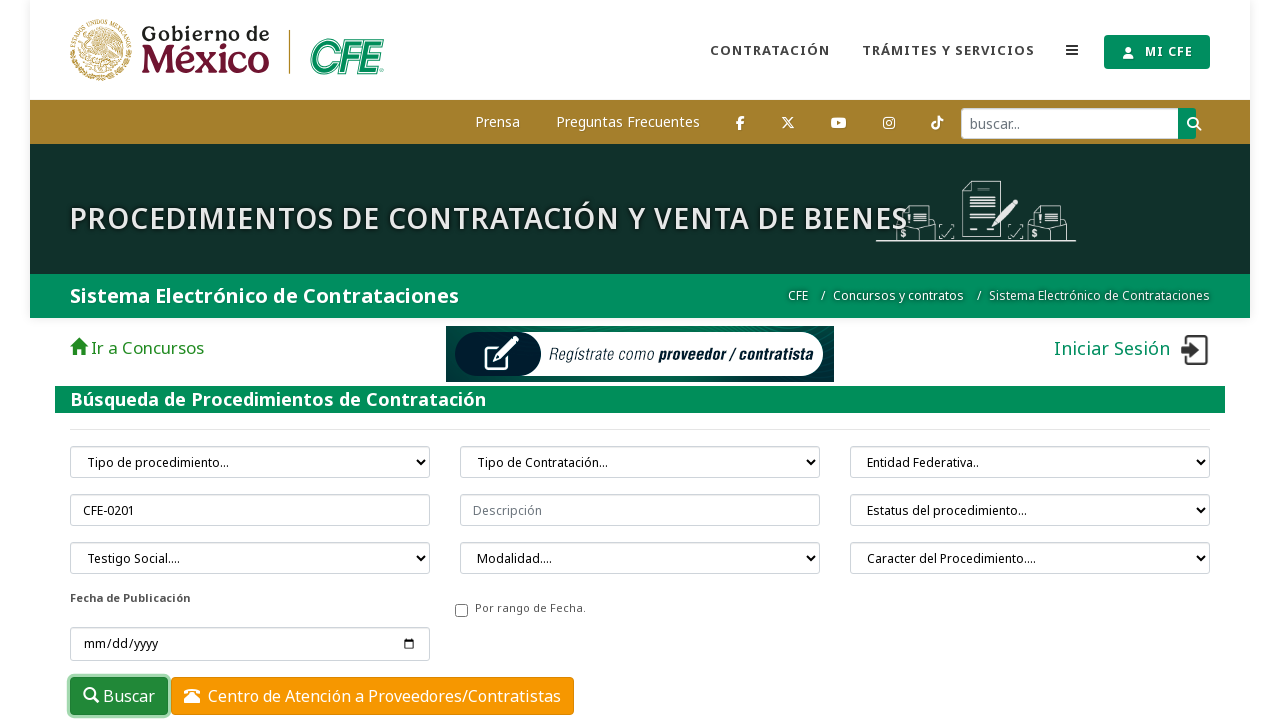

Verified first search result row is visible
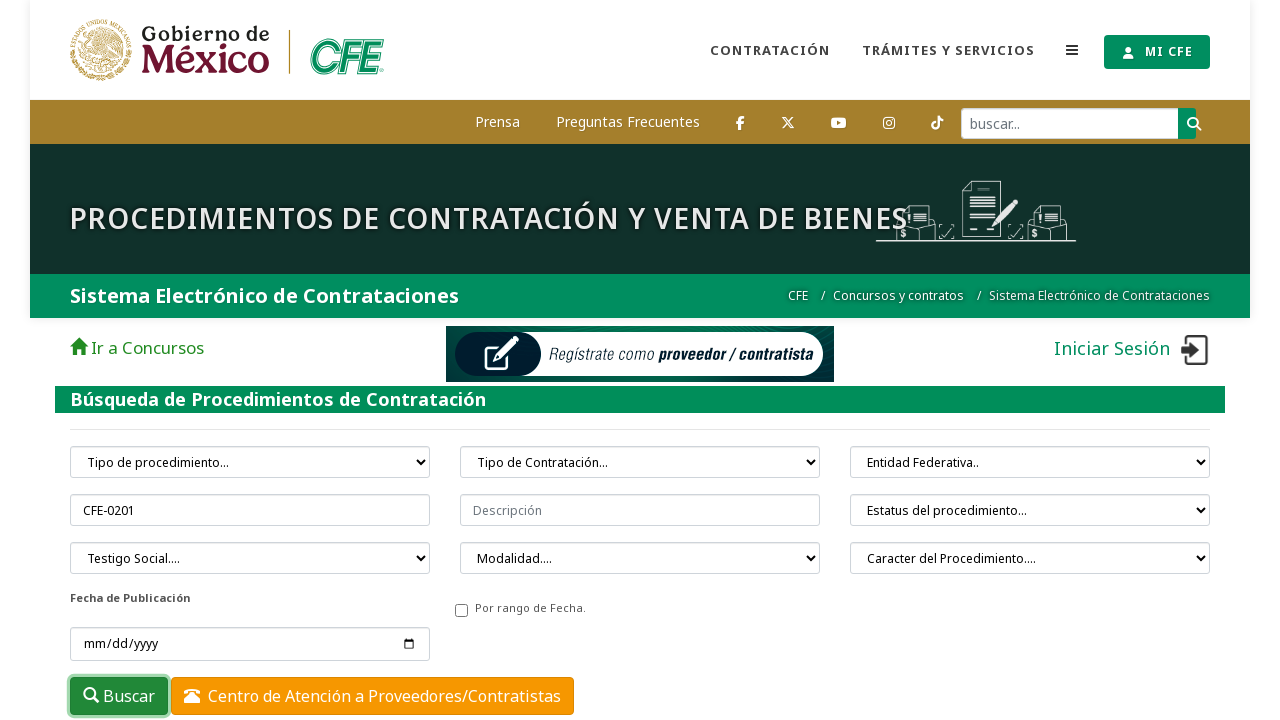

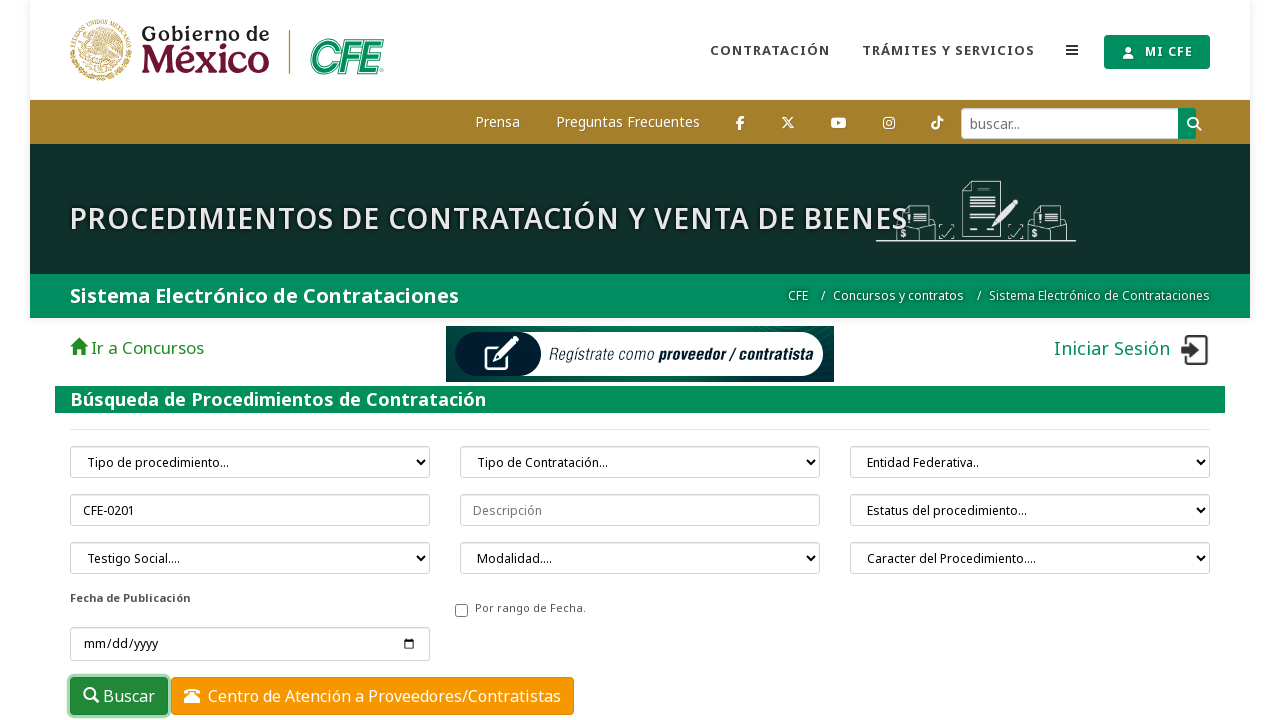